Tests handling of a JavaScript confirm dialog by dismissing it when clicking on the confirm trigger link

Starting URL: https://www.selenium.dev/documentation/webdriver/interactions/alerts/

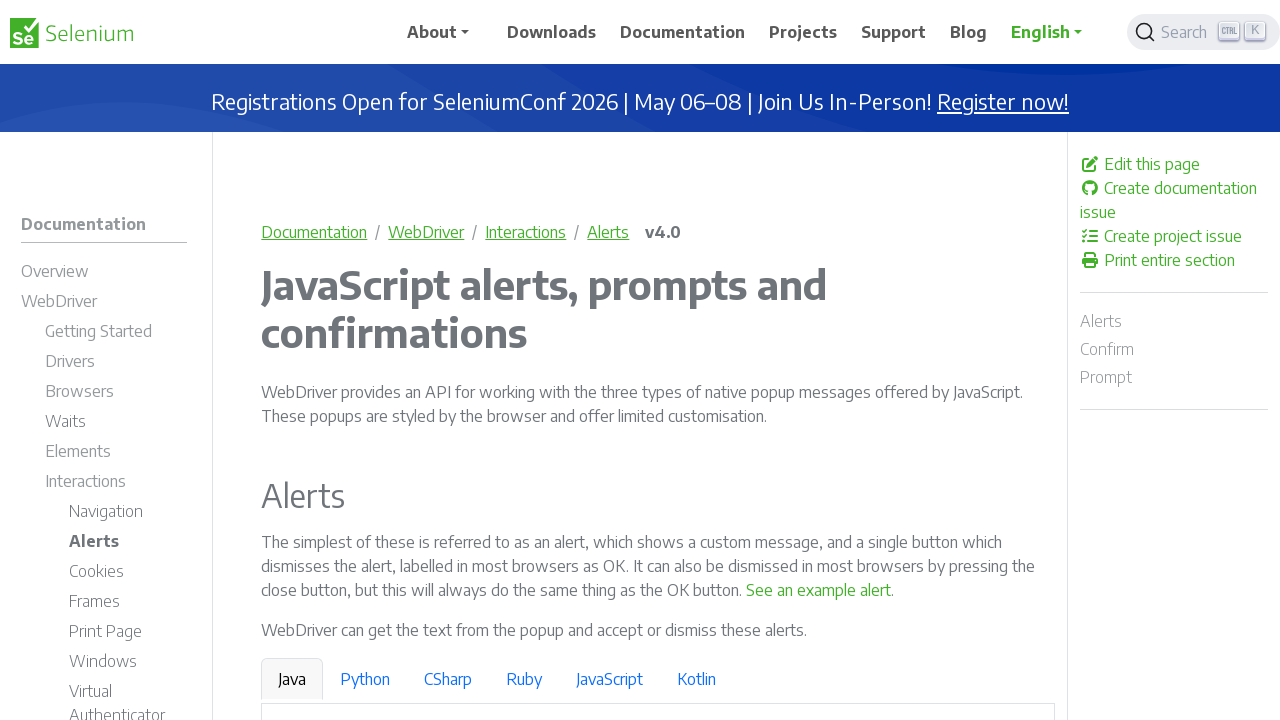

Set up dialog handler to dismiss confirm dialog
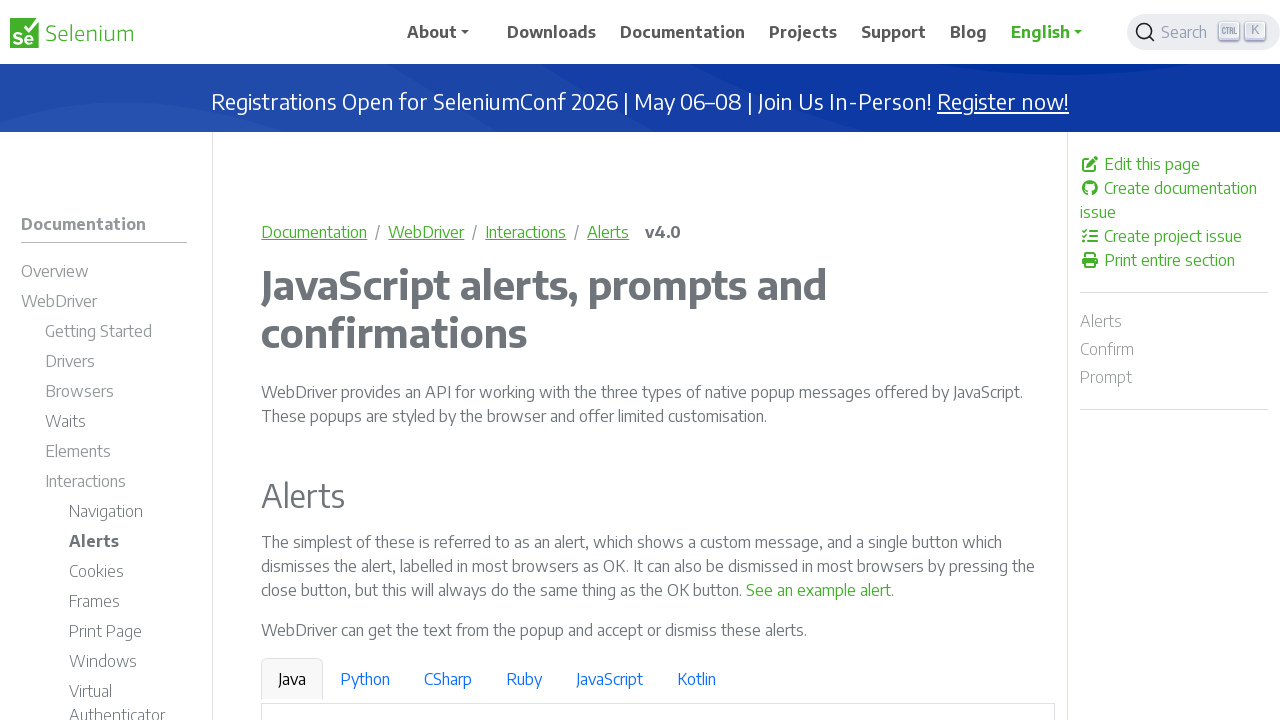

Clicked 'See a sample confirm' link to trigger confirm dialog at (964, 361) on internal:text="See a sample confirm"s
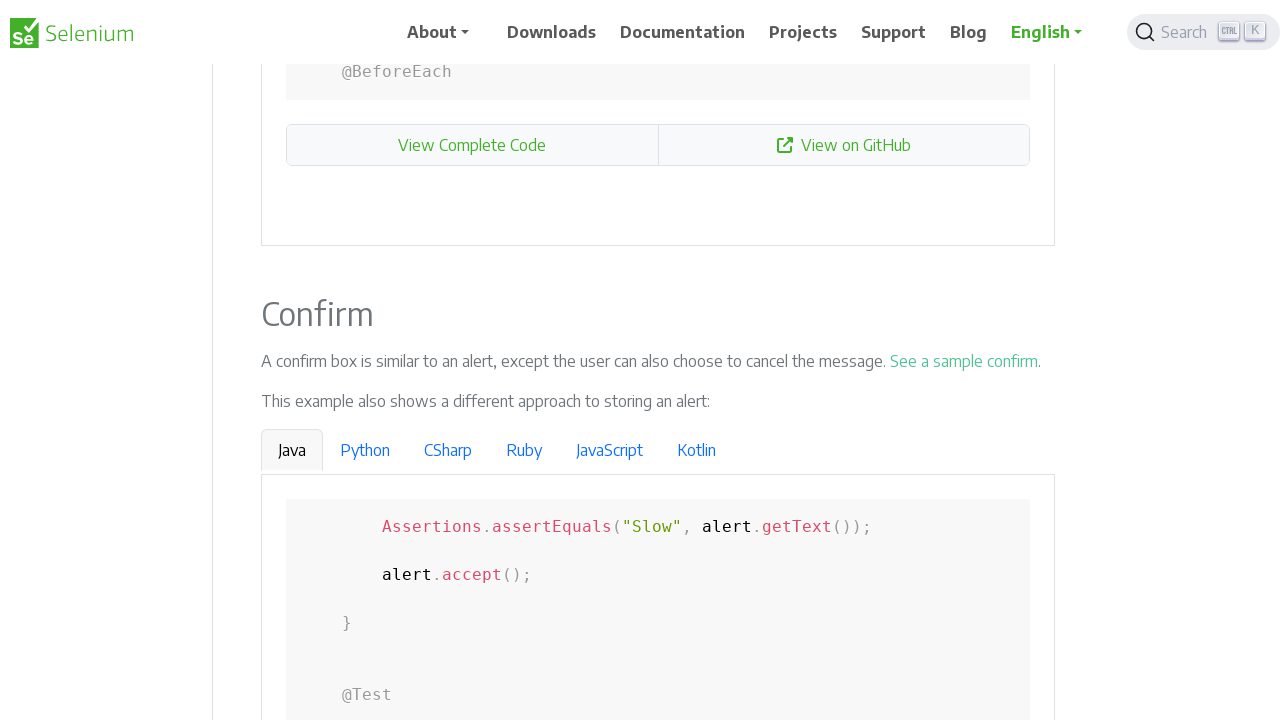

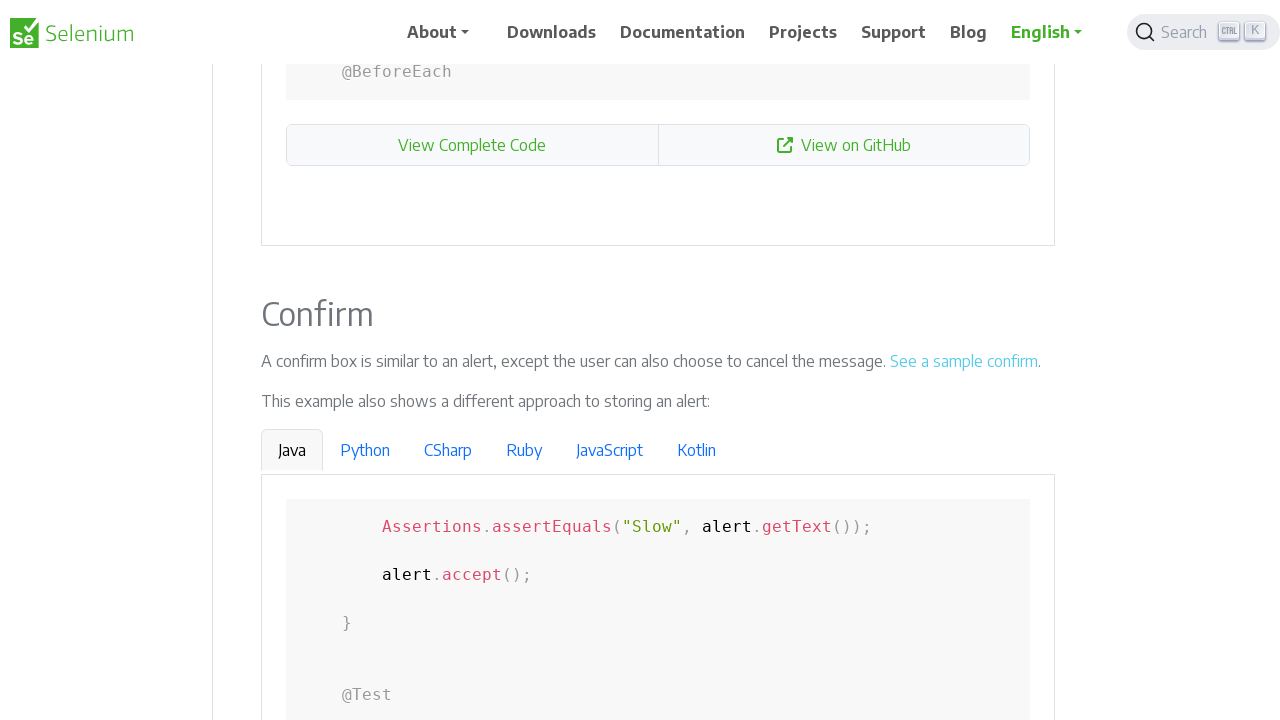